Tests dynamic data loading by clicking a button and waiting for content to load

Starting URL: https://demo.automationtesting.in/DynamicData.html

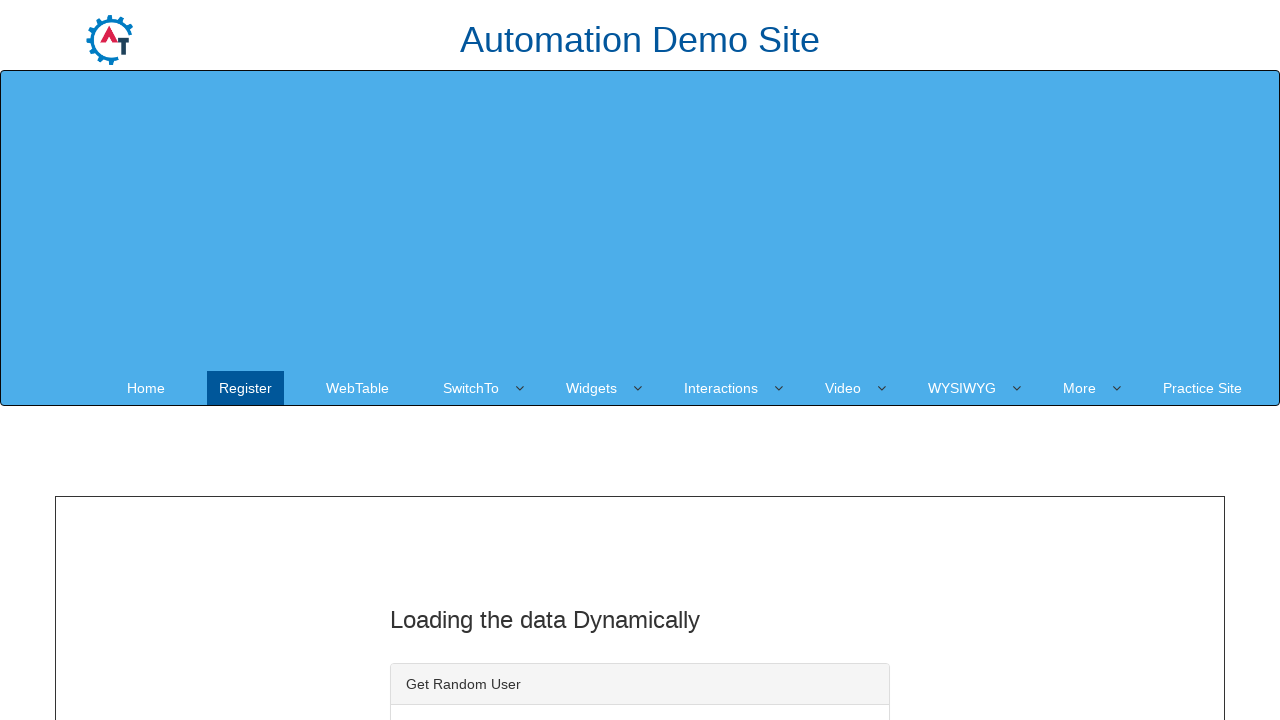

Clicked save button to trigger dynamic data loading at (477, 361) on #save
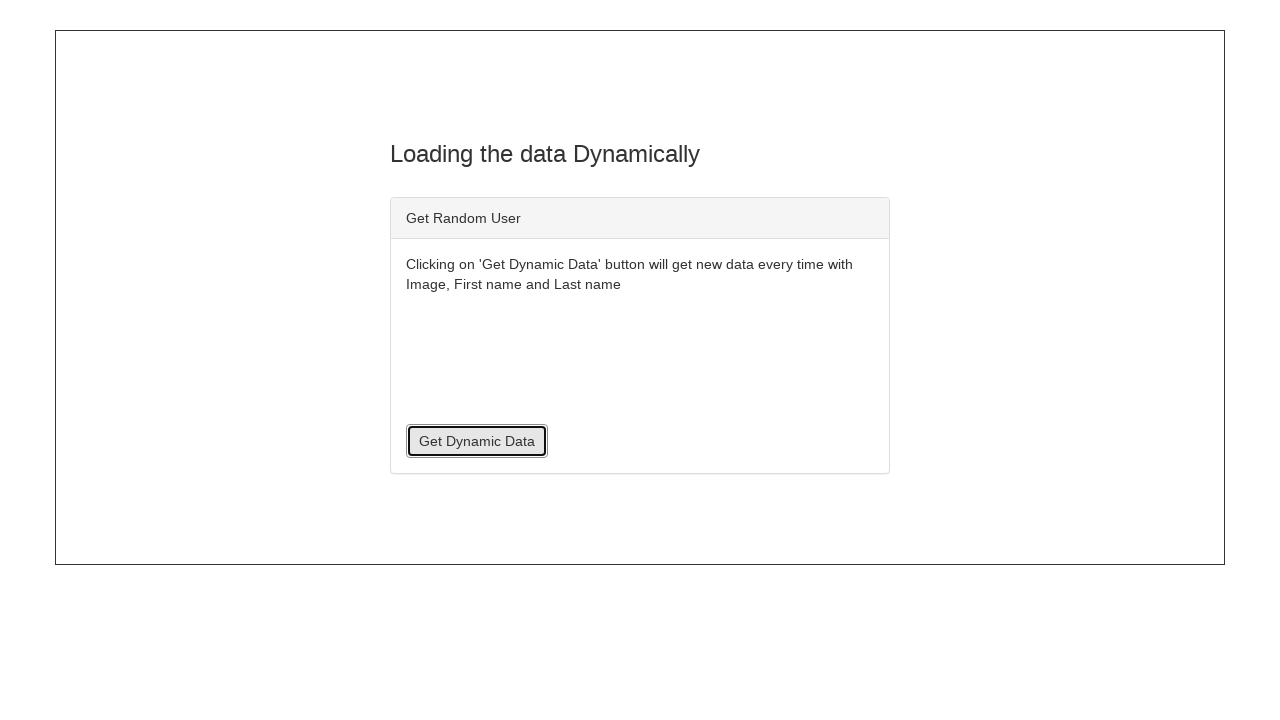

Loading element appeared and became visible
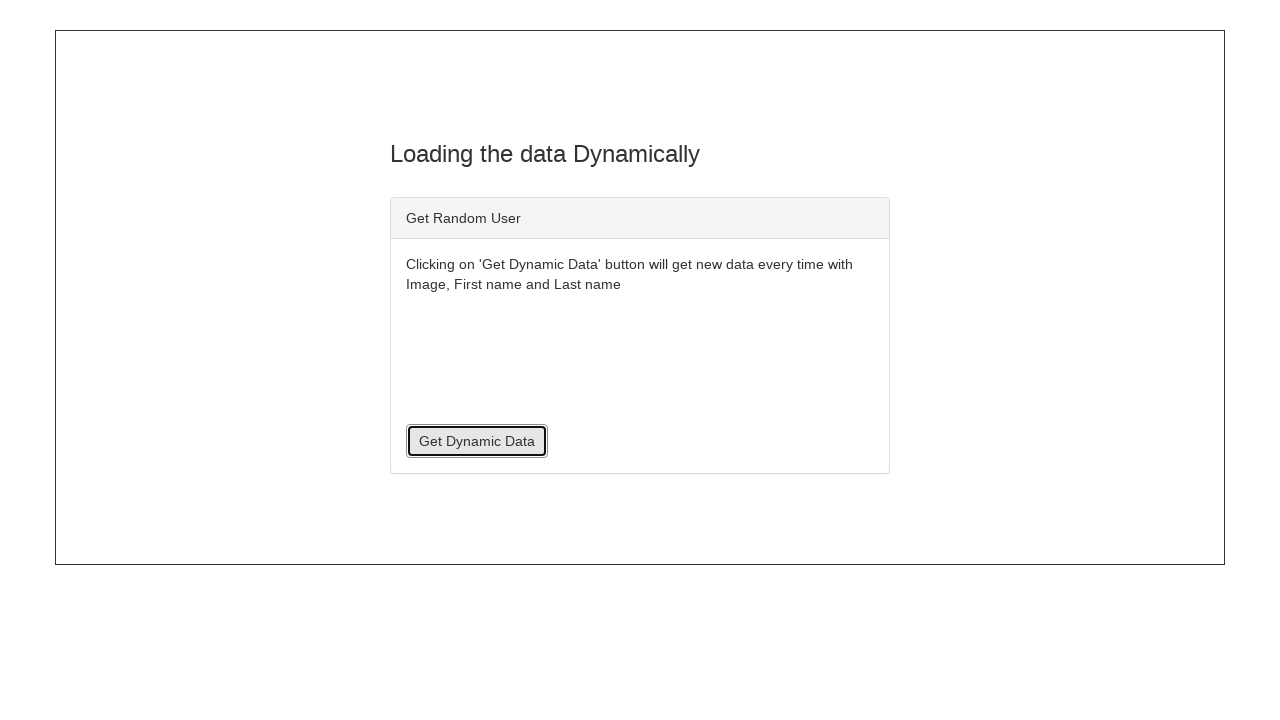

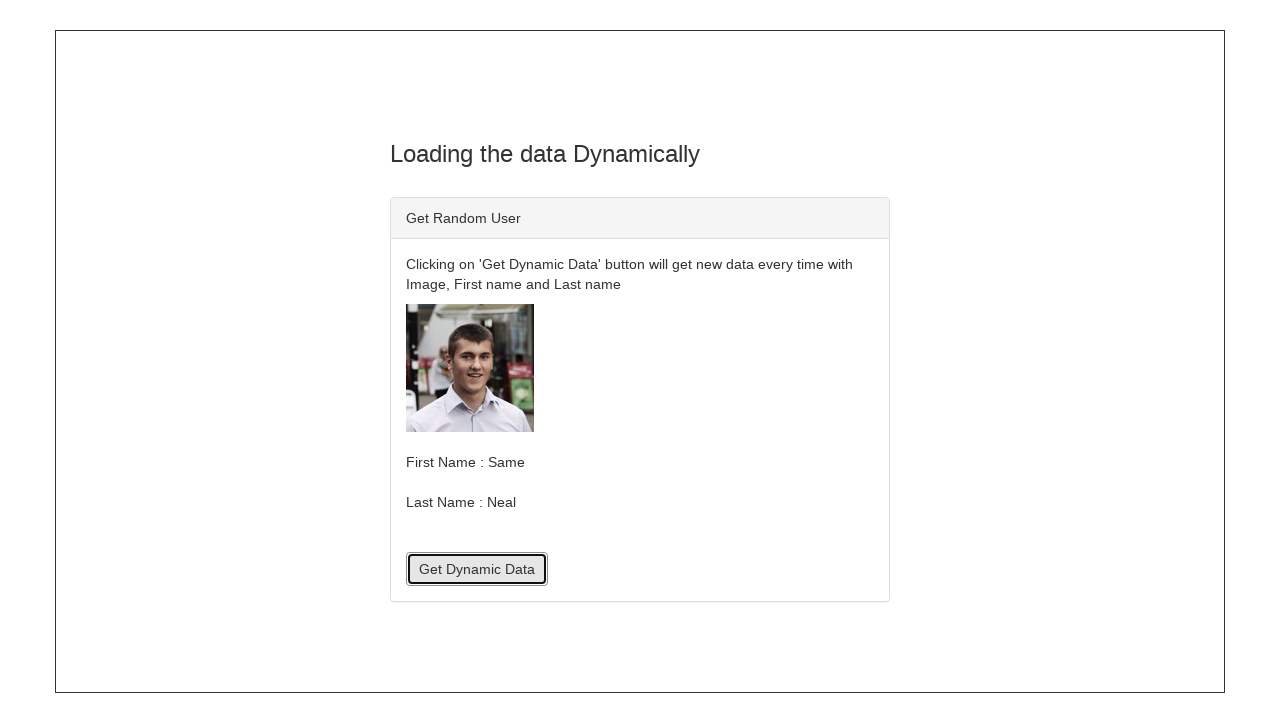